Tests sending keyboard keys to an input element by pressing the SPACE key and verifying the result text displays the pressed key.

Starting URL: http://the-internet.herokuapp.com/key_presses

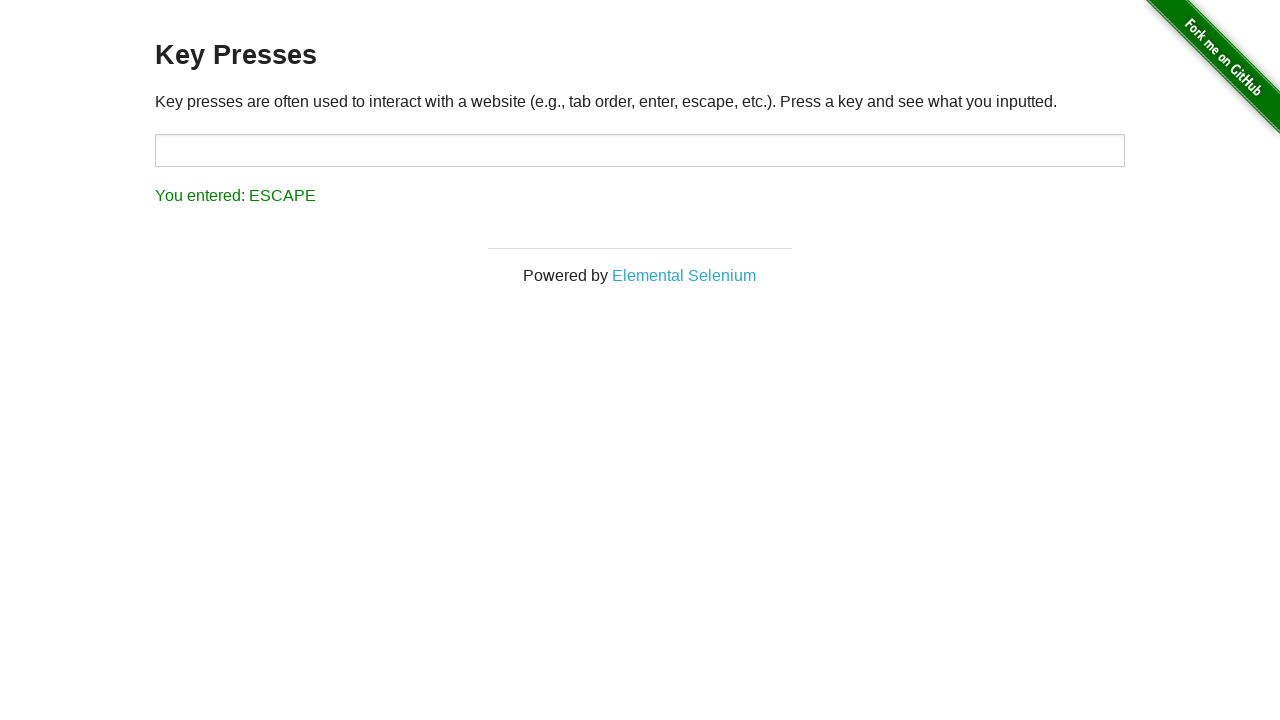

Pressed SPACE key on target input element on #target
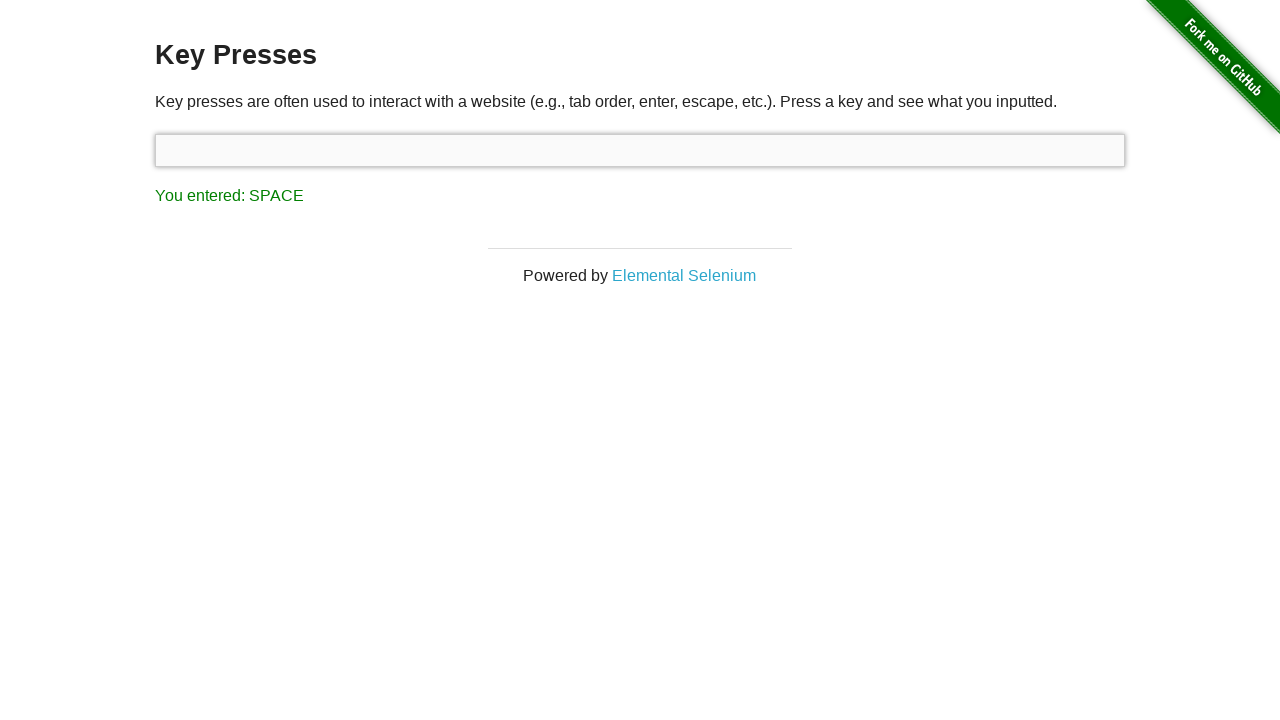

Result element loaded and became visible
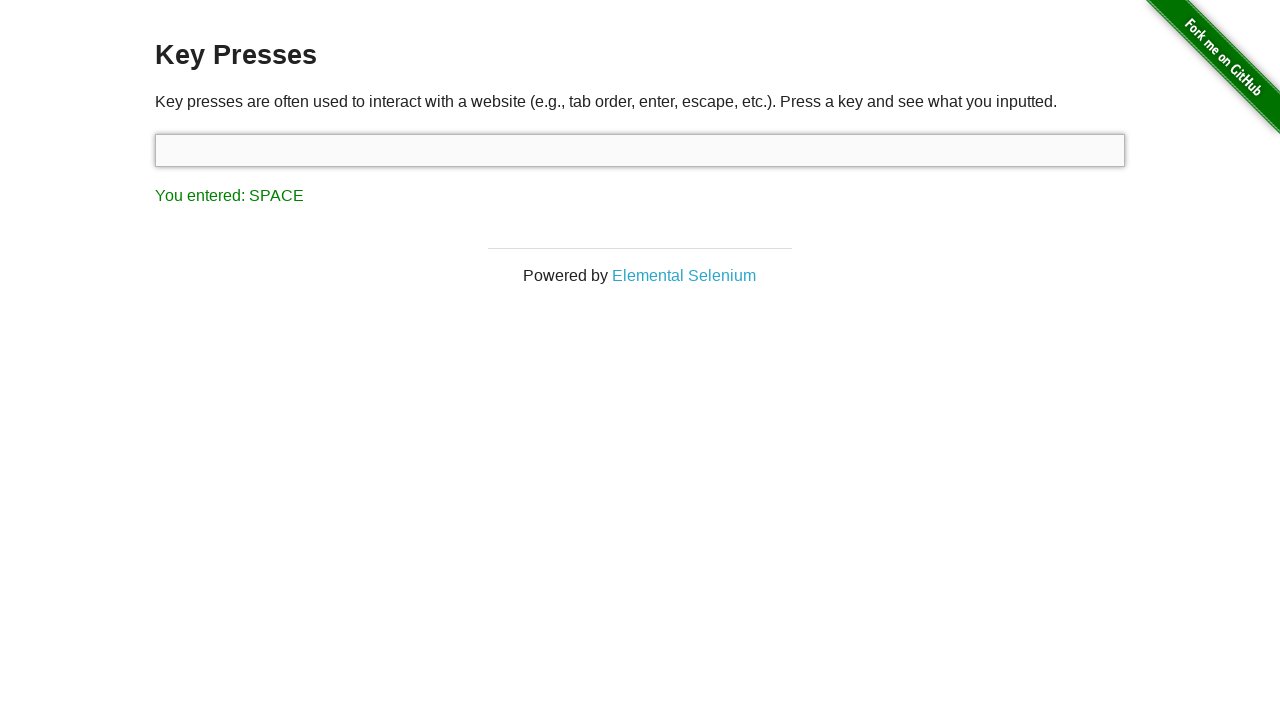

Retrieved result text content
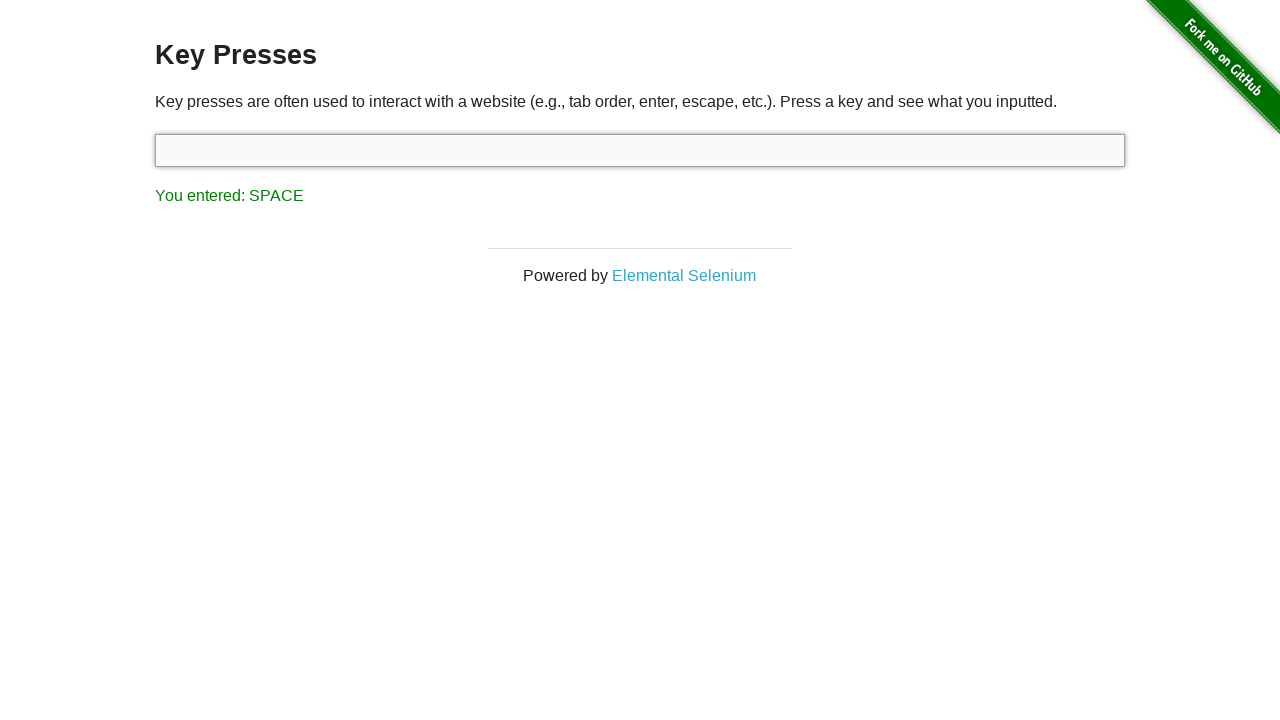

Verified result text displays 'You entered: SPACE' as expected
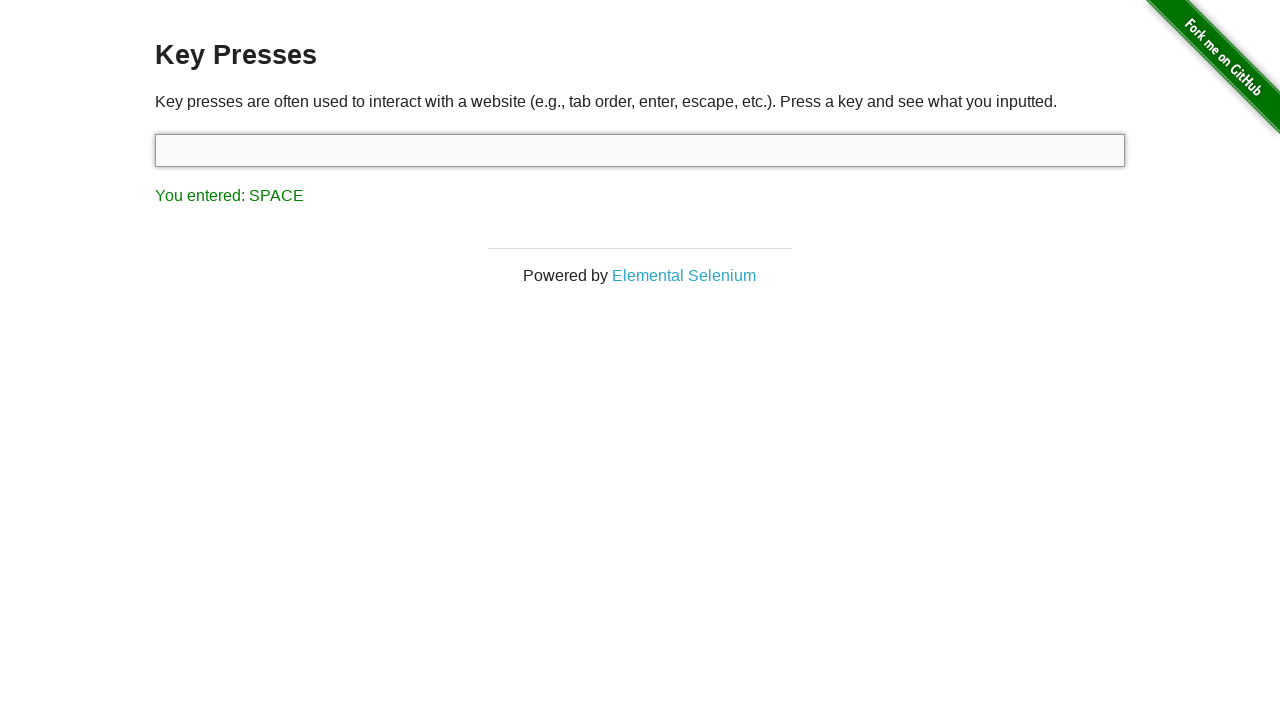

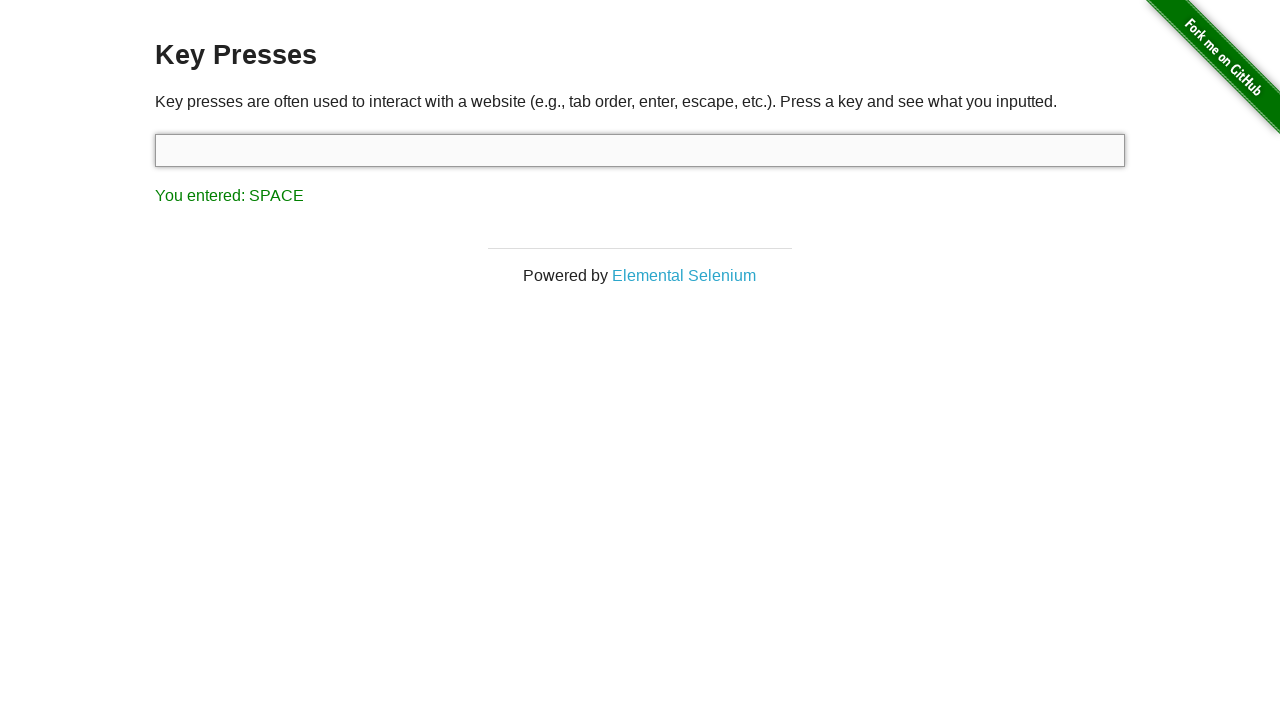